Navigates to OrangeHRM page and verifies that the page title is "OrangeHRM"

Starting URL: http://alchemy.hguy.co/orangehrm

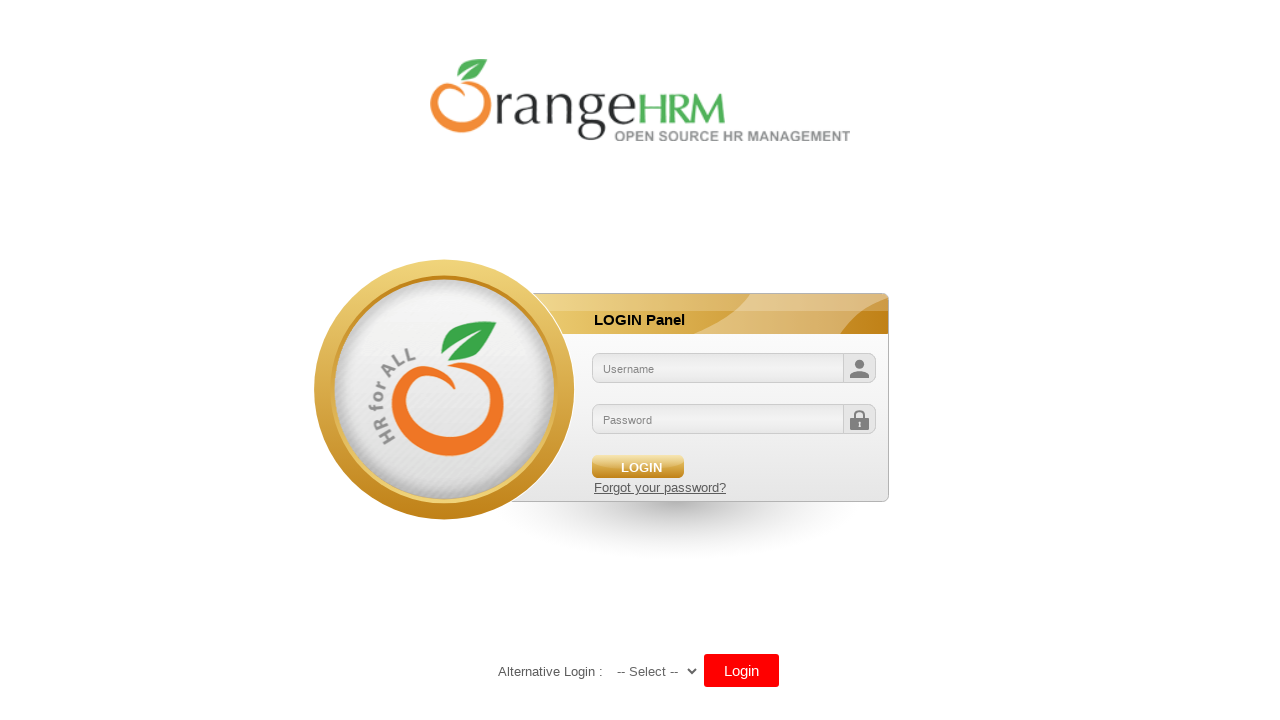

Navigated to OrangeHRM page at http://alchemy.hguy.co/orangehrm
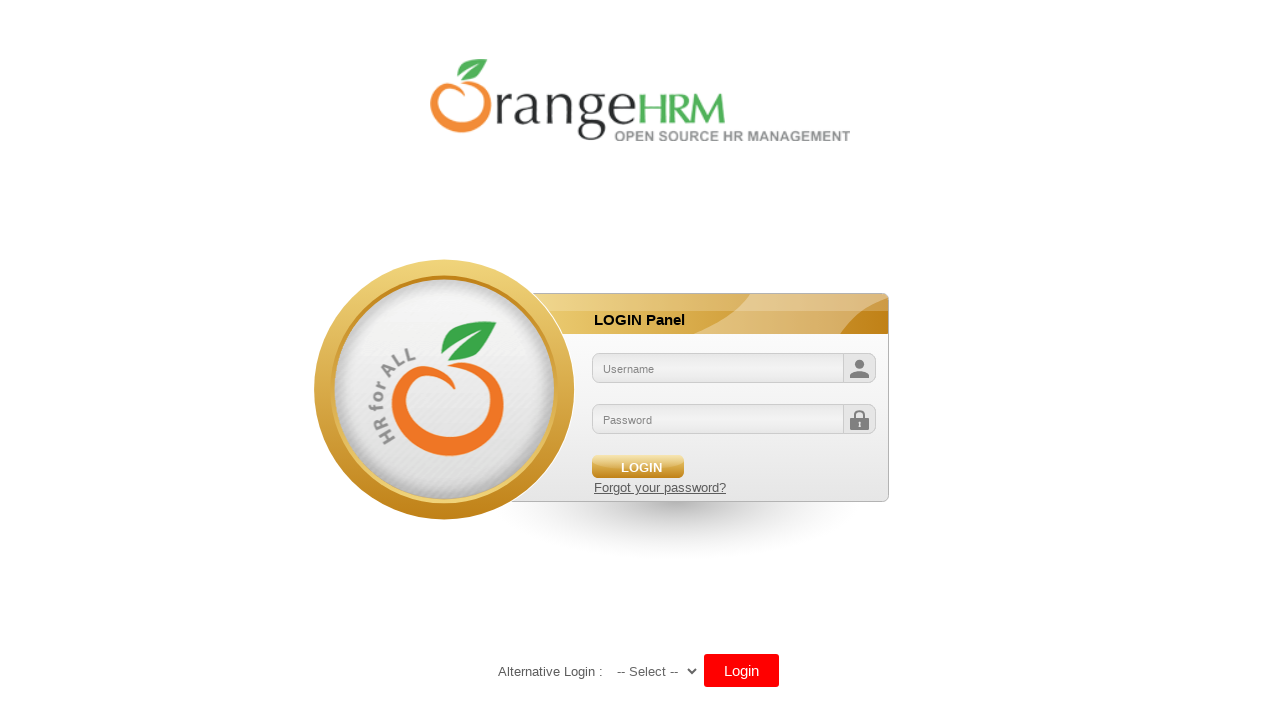

Retrieved page title
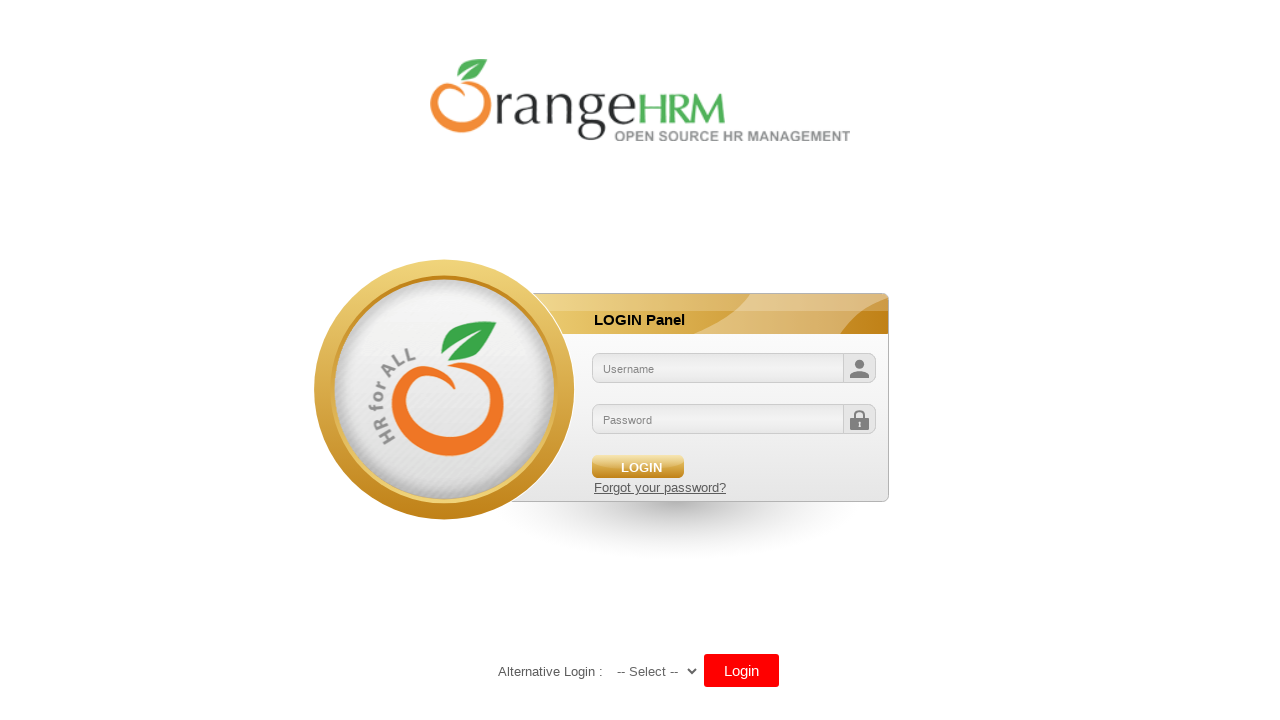

Verified page title is 'OrangeHRM'
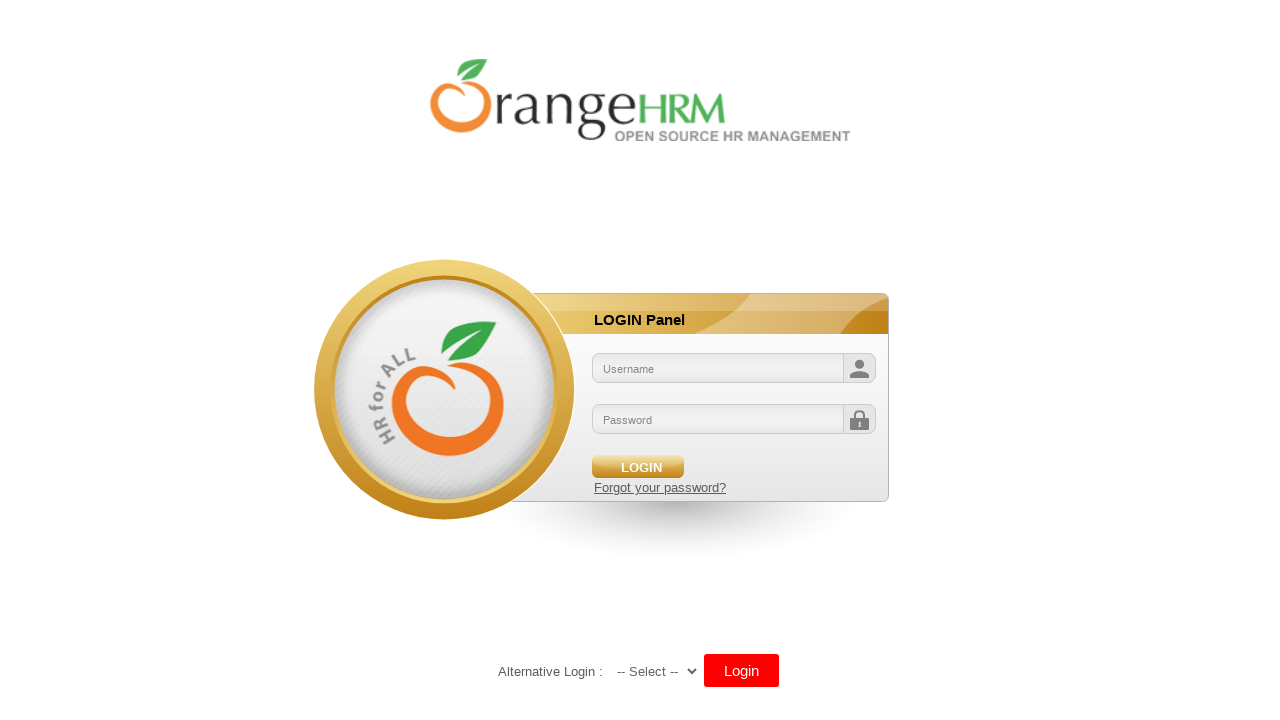

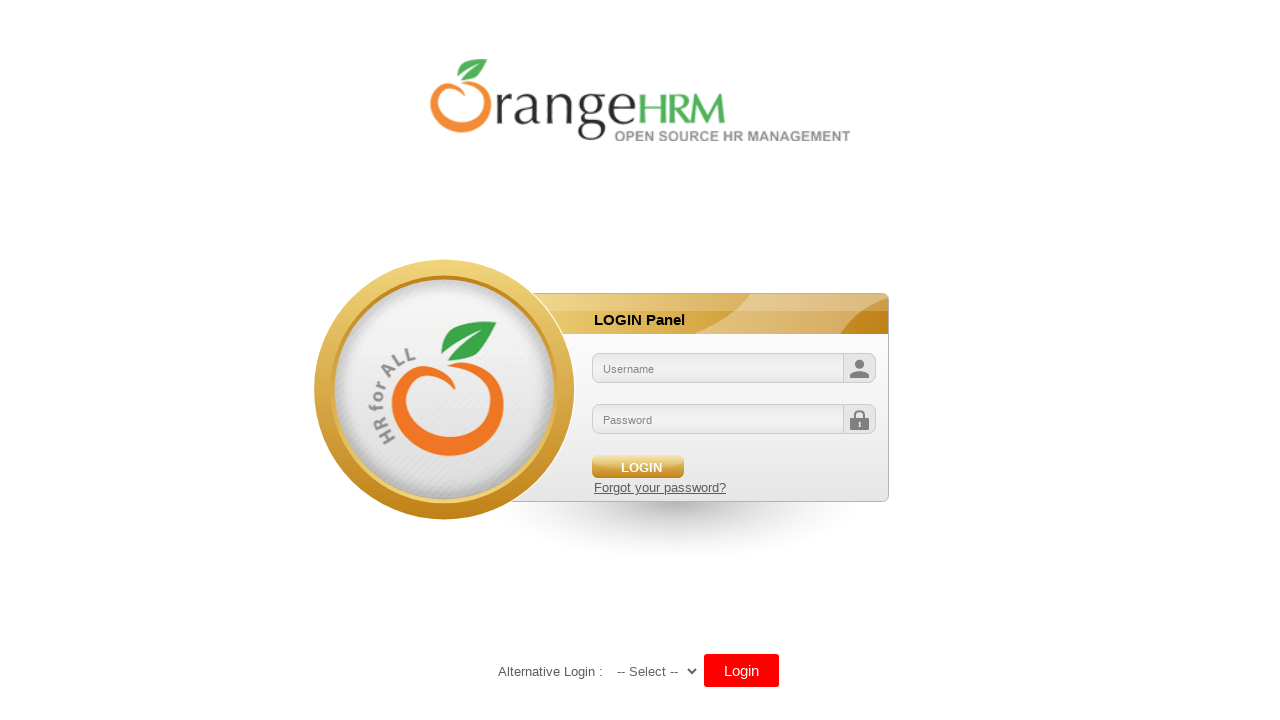